Tests dismissing a JavaScript confirm dialog by clicking the second button, dismissing the alert, and verifying the result message does not contain "successfuly"

Starting URL: https://testcenter.techproeducation.com/index.php?page=javascript-alerts

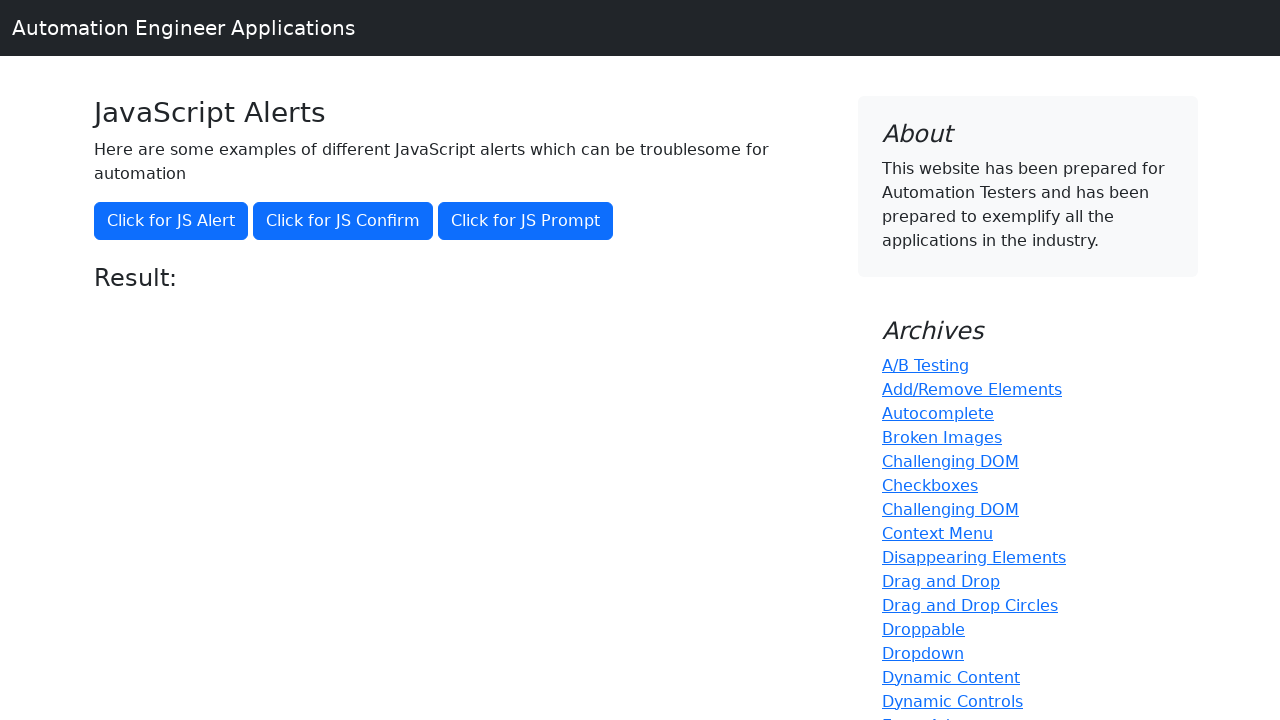

Set up dialog handler to dismiss the confirm dialog
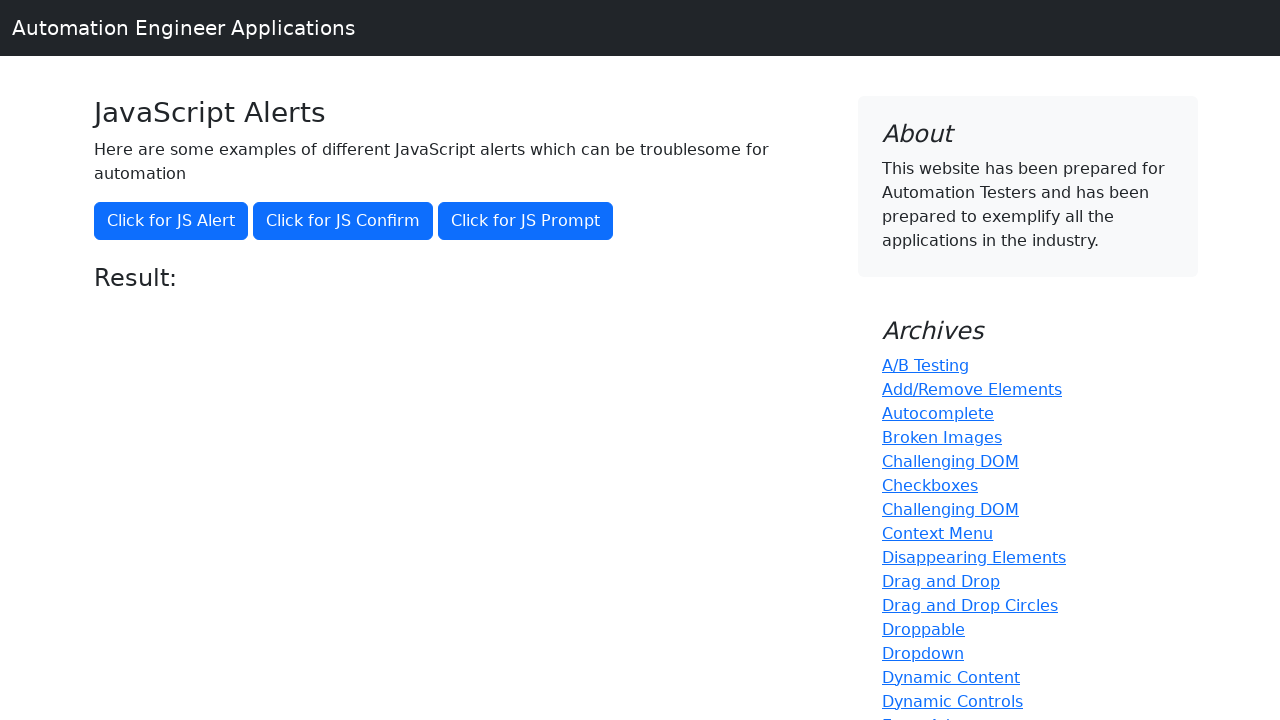

Clicked button to trigger JavaScript confirm dialog at (343, 221) on button[onclick='jsConfirm()']
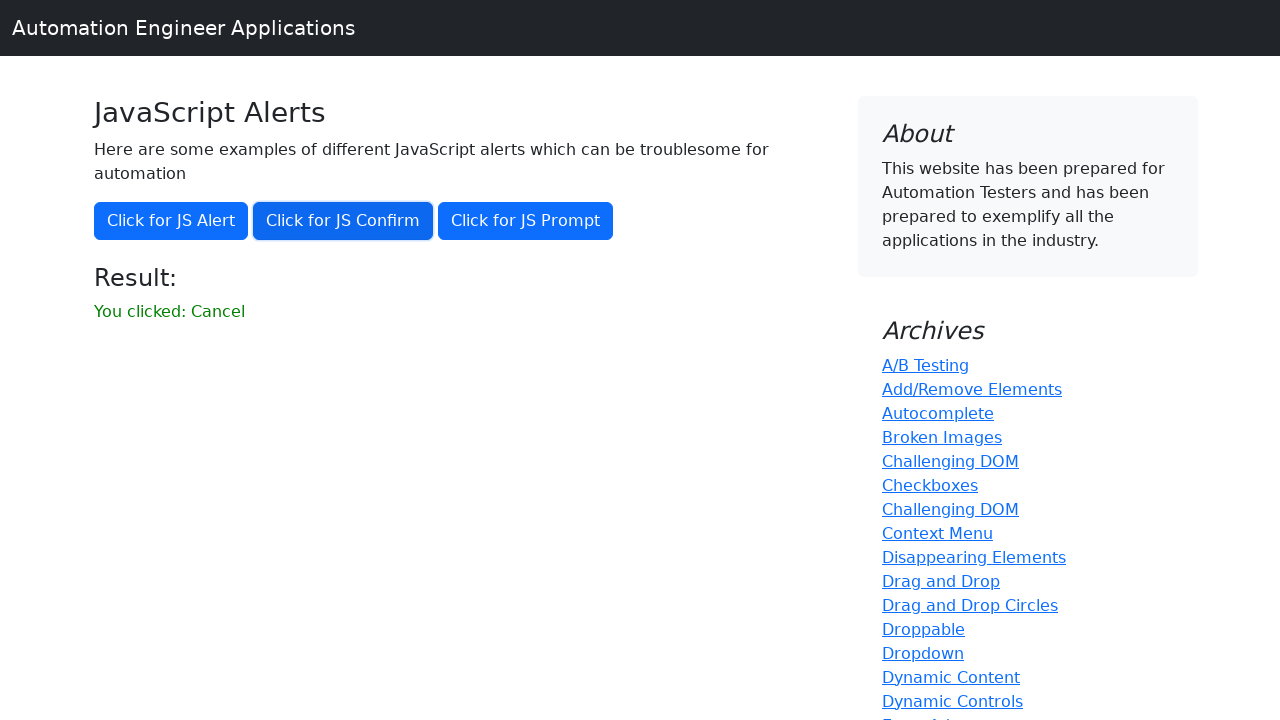

Waited for result message to appear
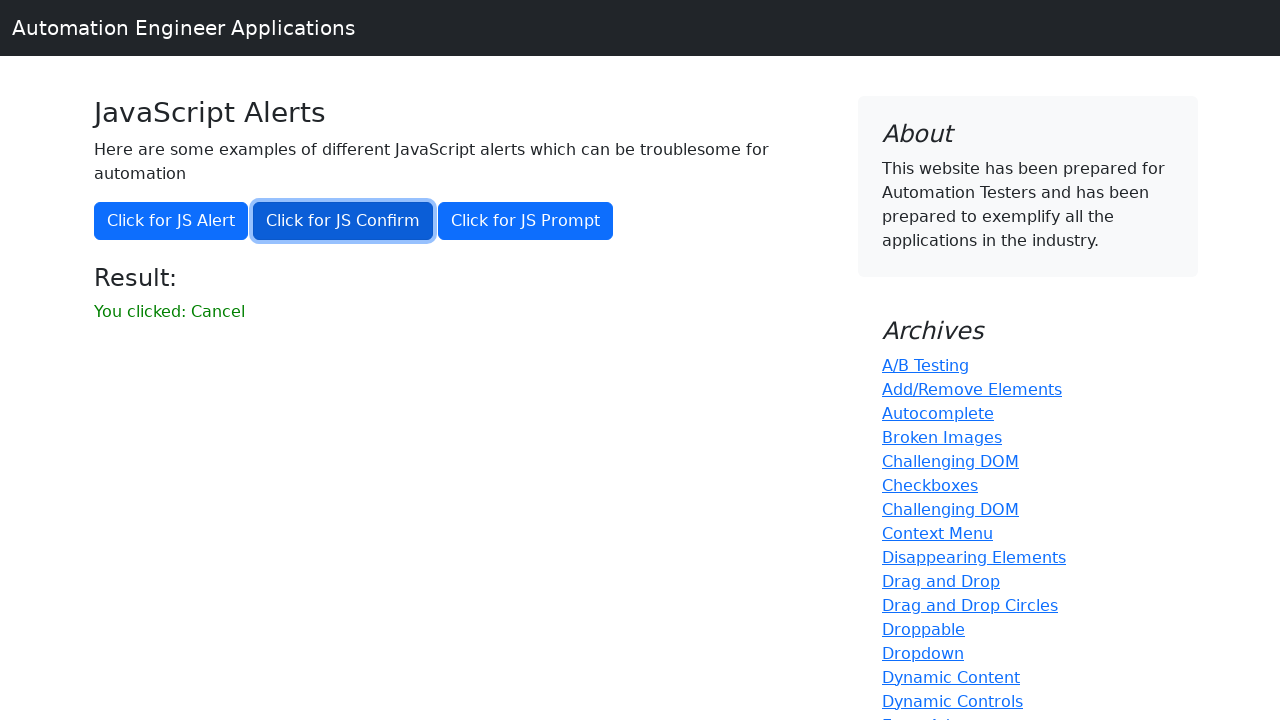

Retrieved result text: 'You clicked: Cancel'
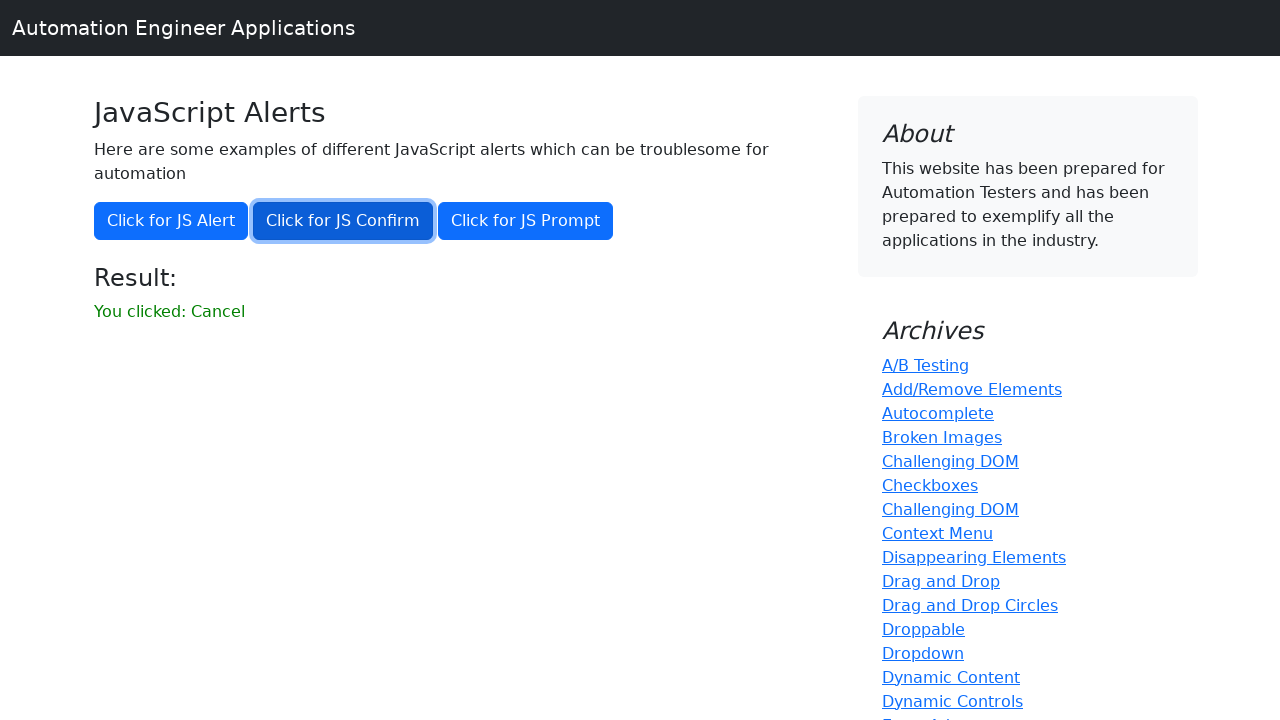

Verified that result text does not contain 'successfuly'
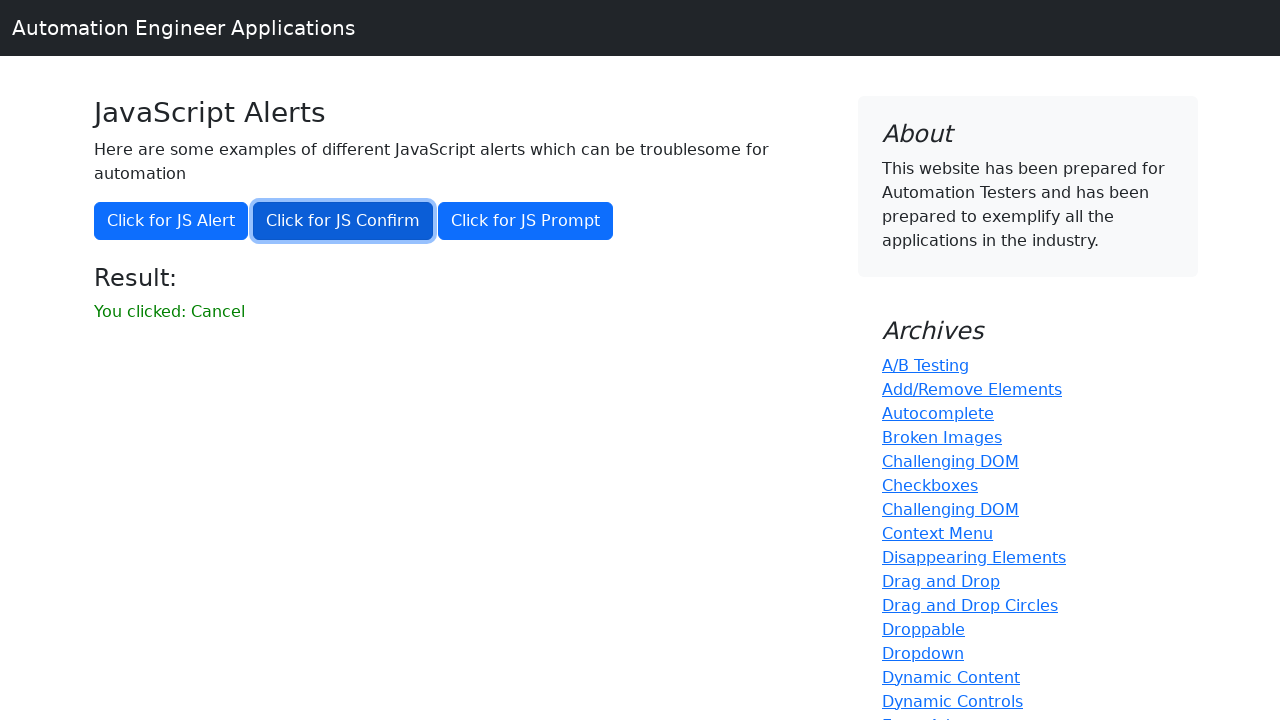

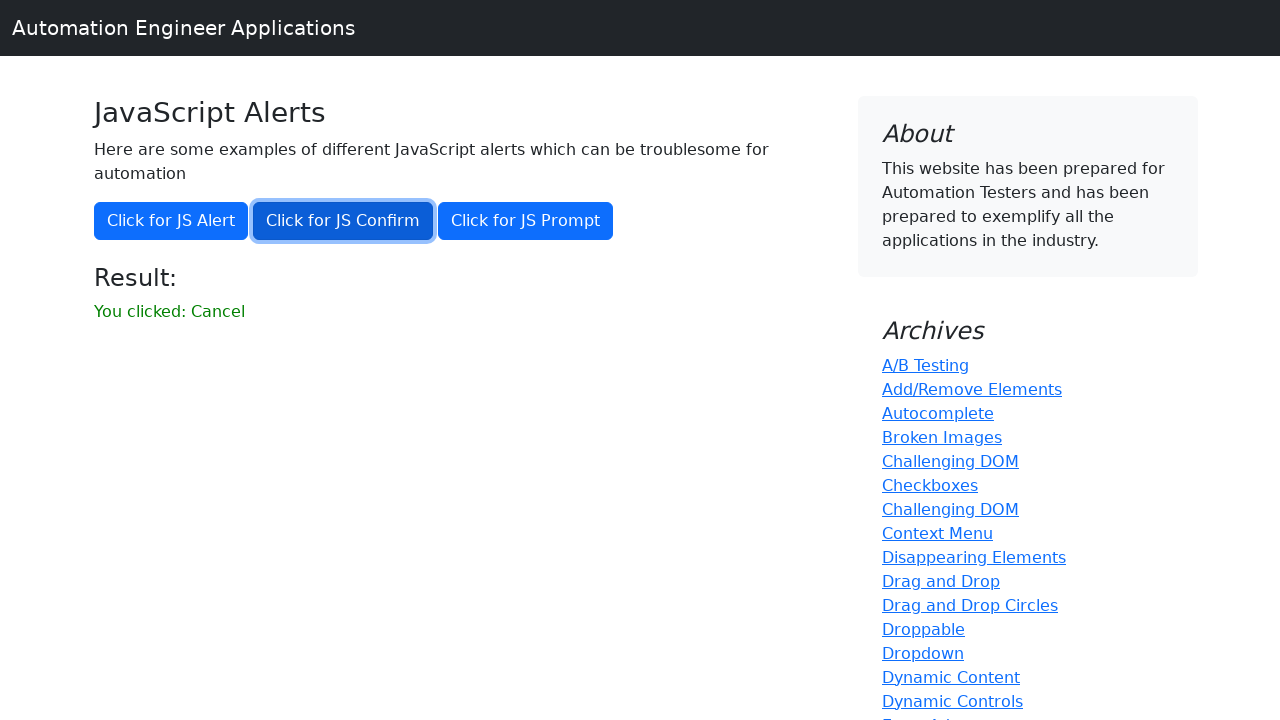